Tests opening a modal window by navigating to the modal page, clicking the open modal button, and verifying the modal title

Starting URL: https://formy-project.herokuapp.com

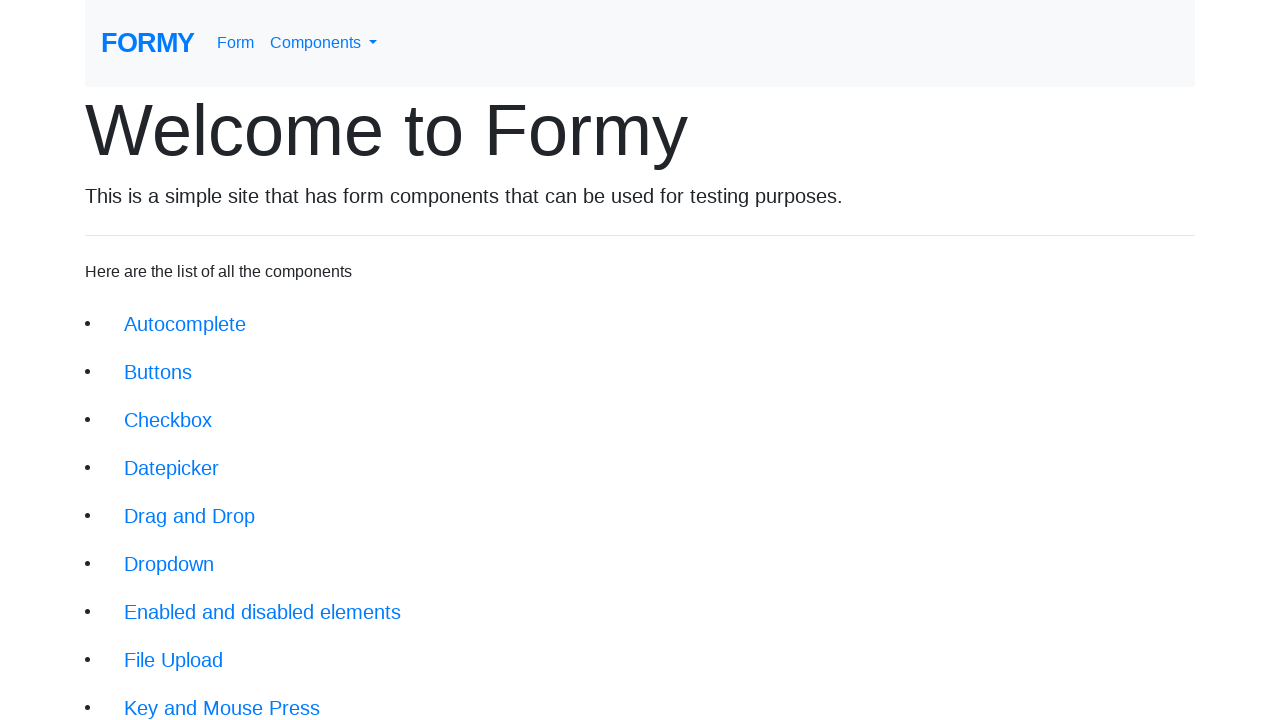

Clicked on modal link to navigate to modal page at (151, 504) on xpath=//li/a[@href='/modal']
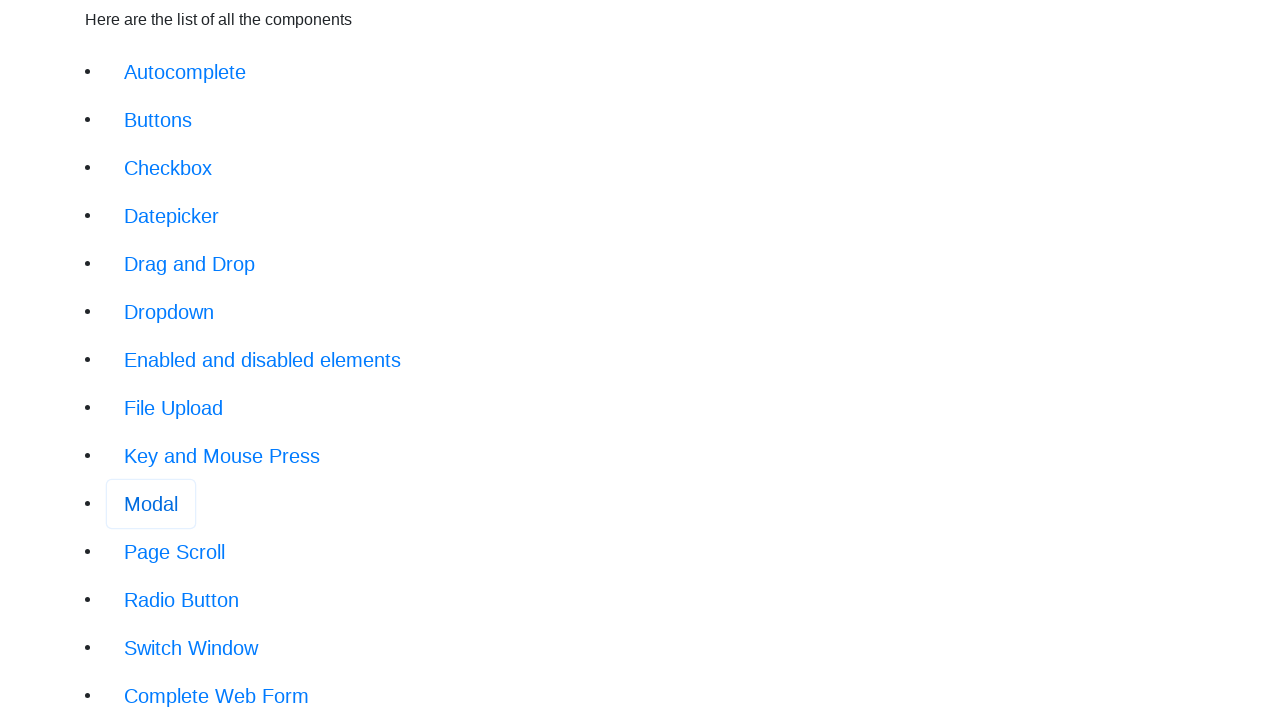

Clicked button to open modal window at (142, 186) on xpath=//button[@id='modal-button']
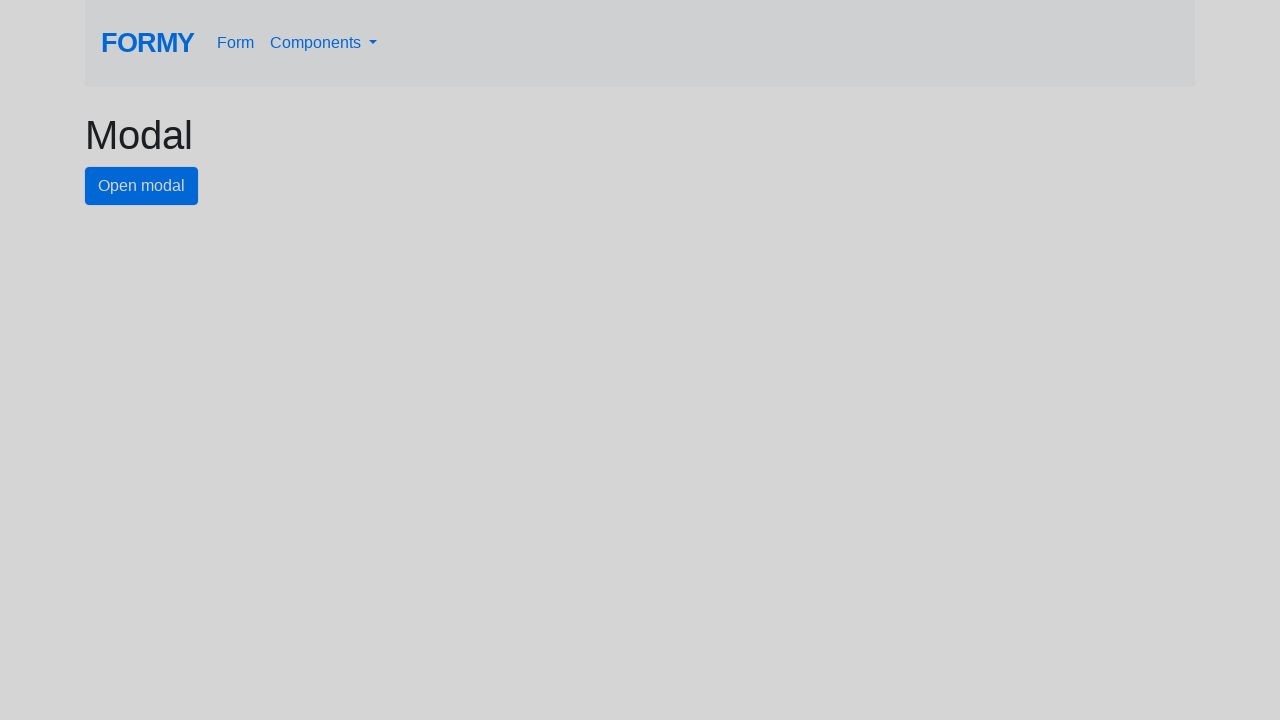

Modal window appeared with title element loaded
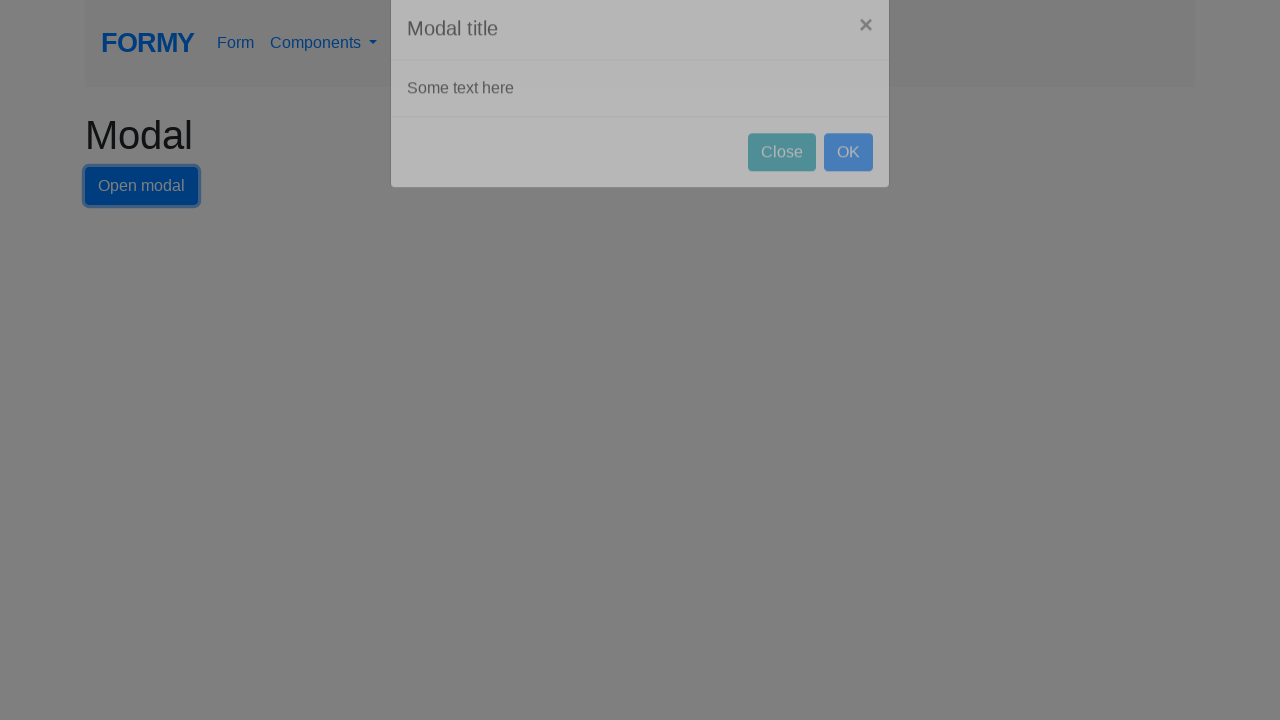

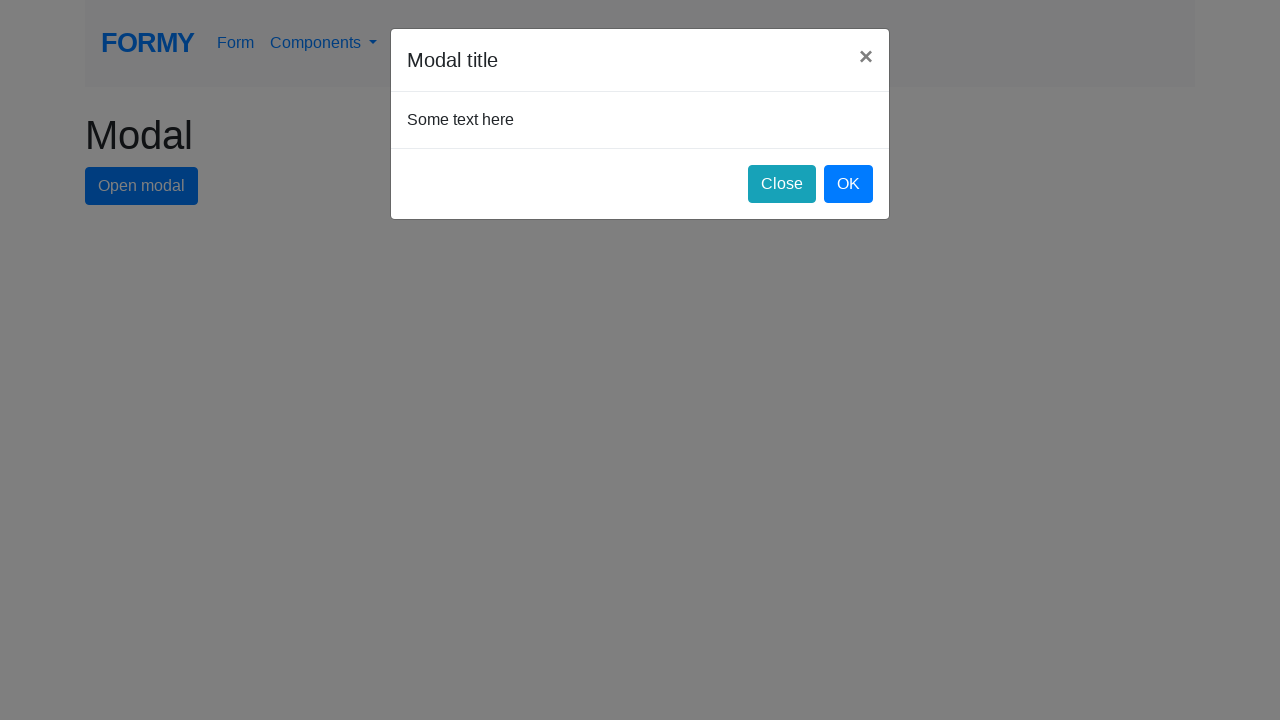